Navigates to the Rahul Shetty Academy Automation Practice page and waits for it to load.

Starting URL: https://rahulshettyacademy.com/AutomationPractice/

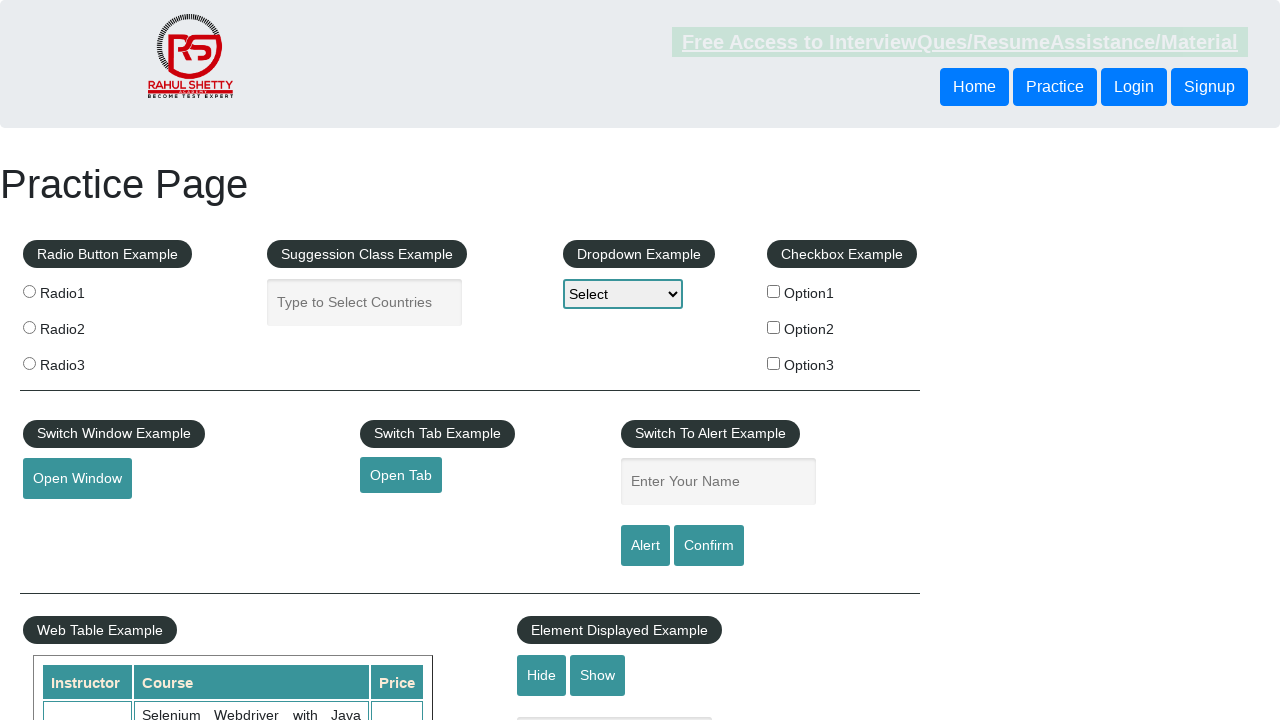

Navigated to Rahul Shetty Academy Automation Practice page
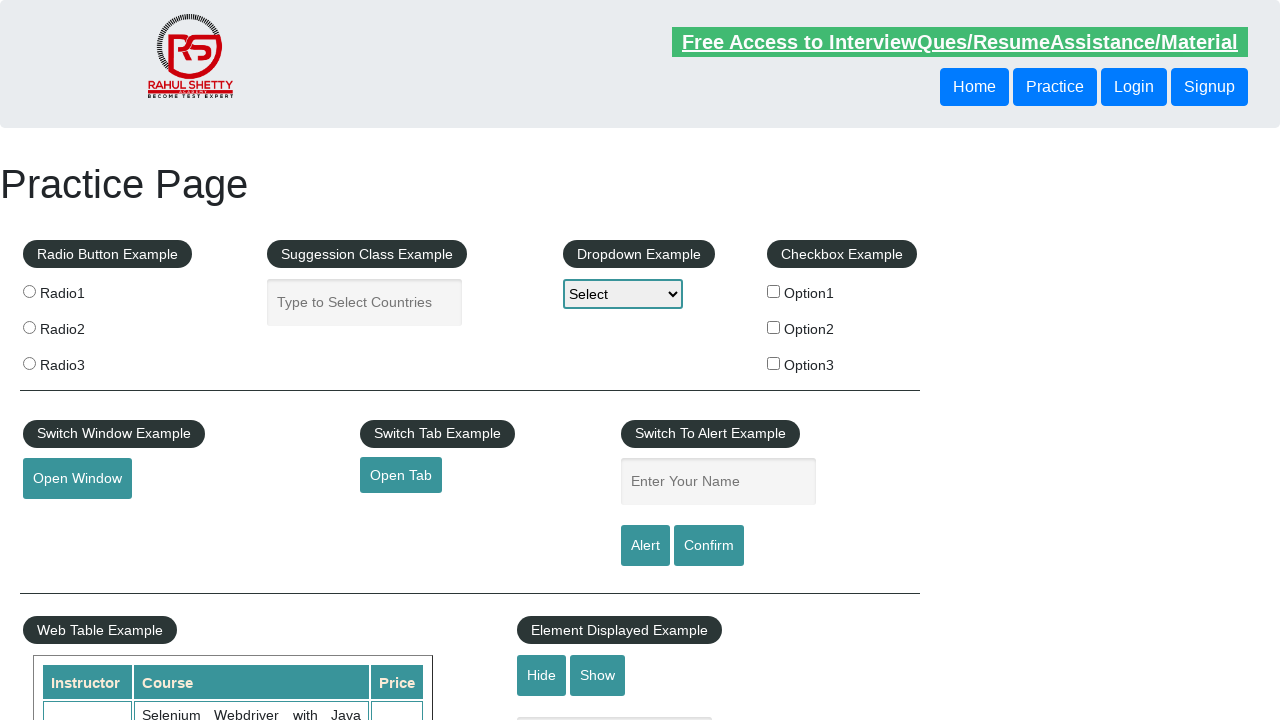

Page DOM content fully loaded
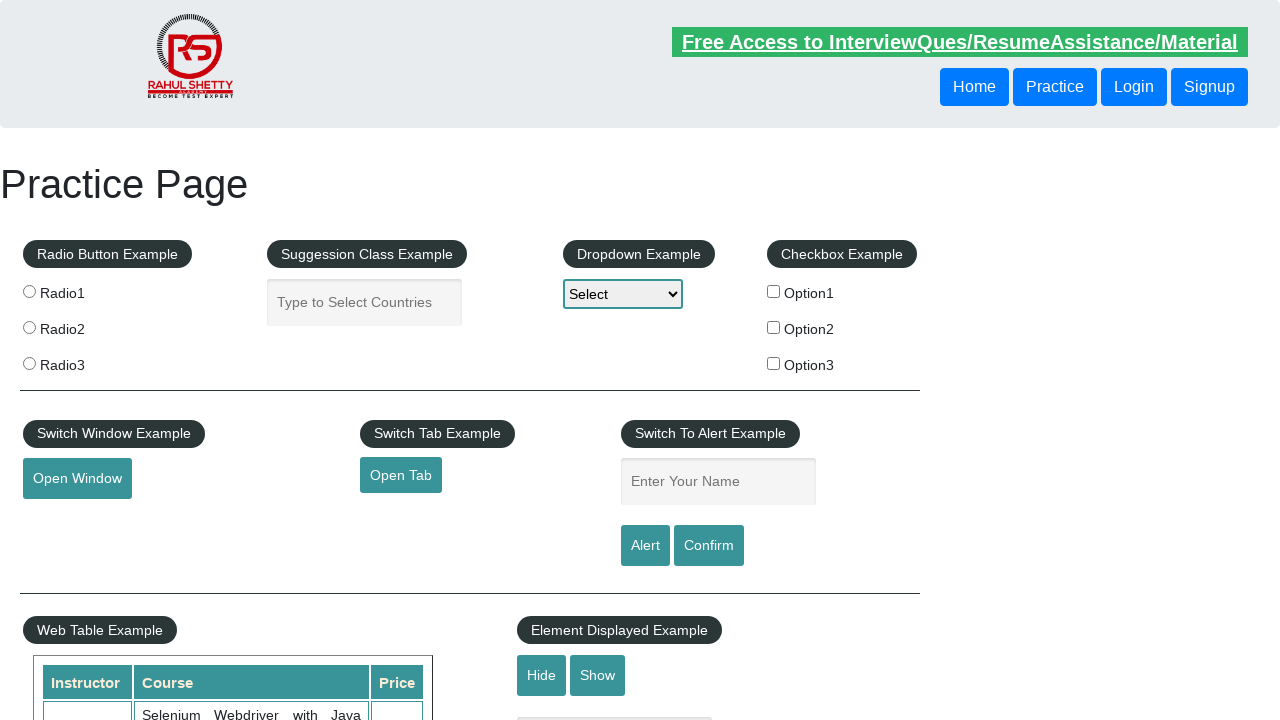

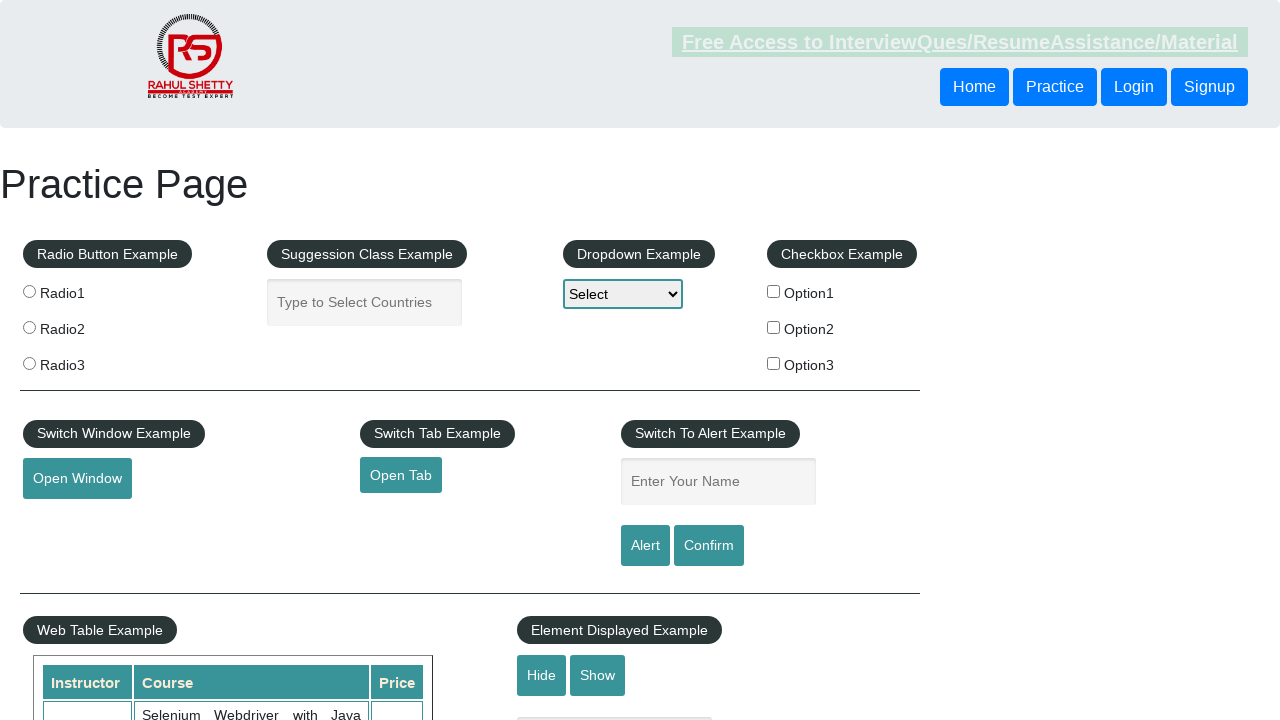